Tests a practice form by filling out personal information including name, email, gender, phone number, date of birth, subjects, hobbies, file upload, and address fields.

Starting URL: https://demoqa.com/

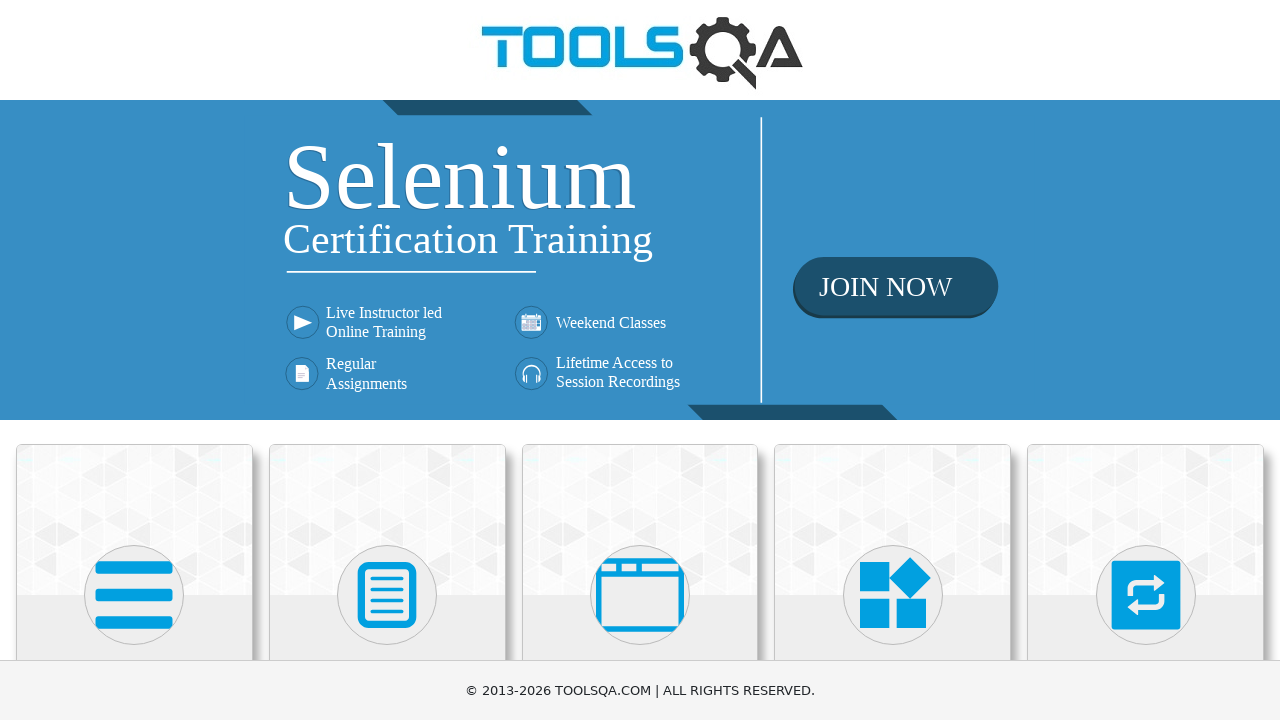

Clicked on Forms heading to navigate to forms section at (387, 360) on internal:role=heading[name="Forms"i]
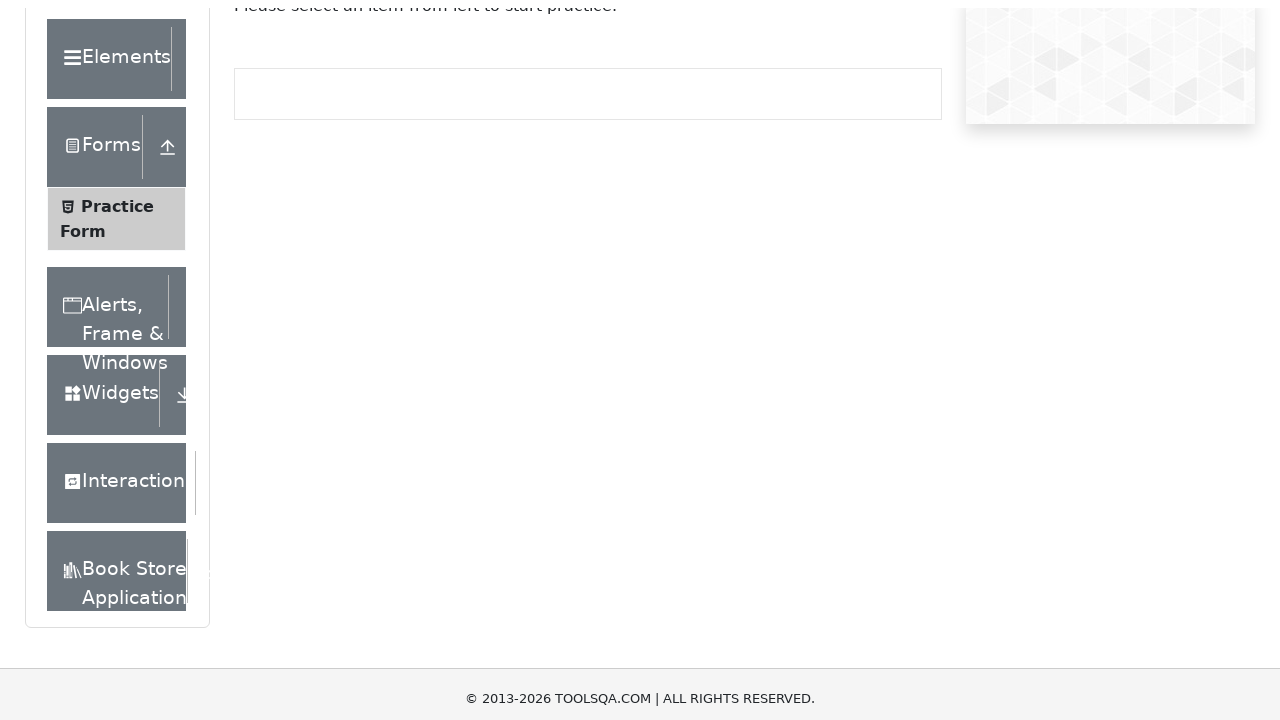

Clicked on Practice Form to open the form at (117, 336) on internal:text="Practice Form"i
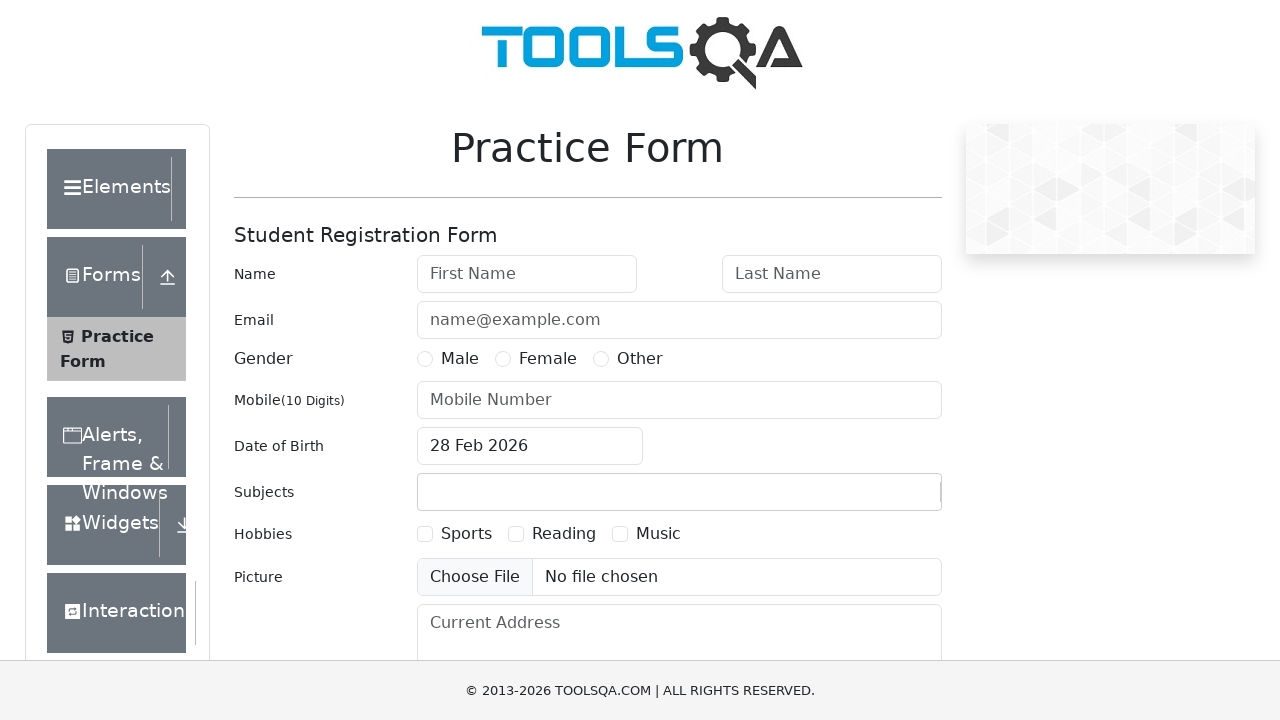

Clicked on first name field at (527, 274) on [id="firstName"]
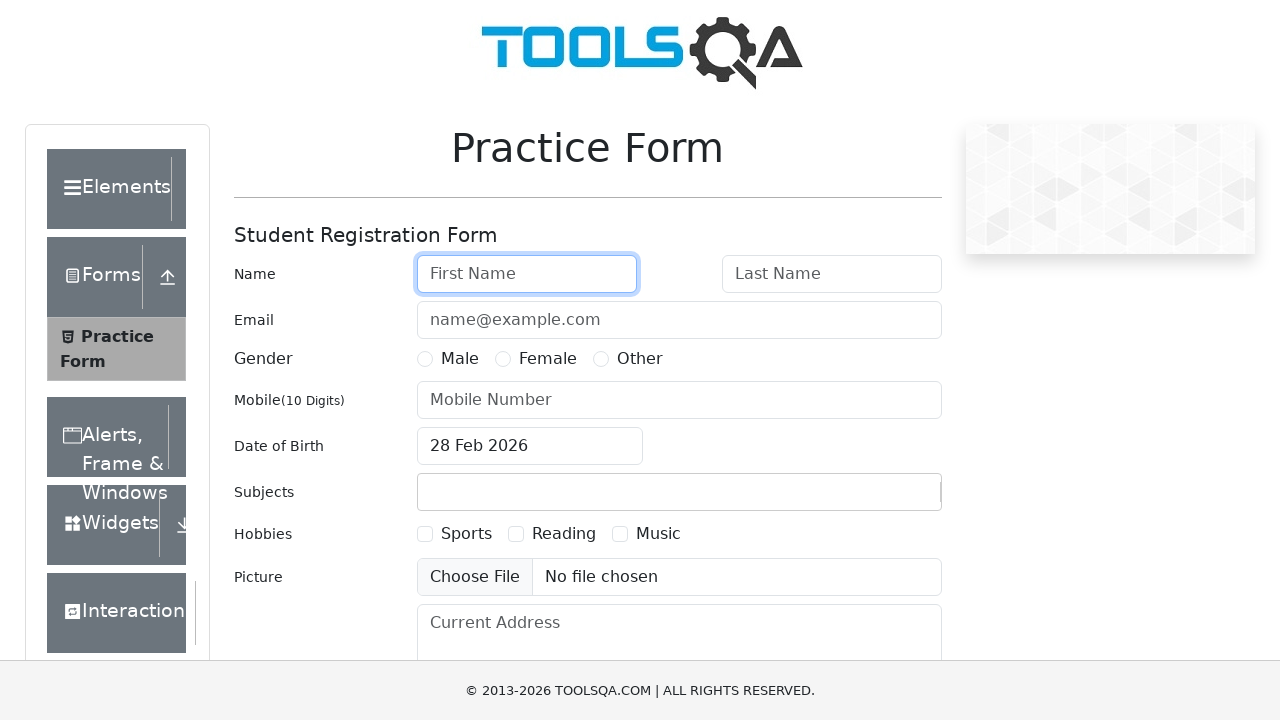

Filled first name field with 'Marcus' on [id="firstName"]
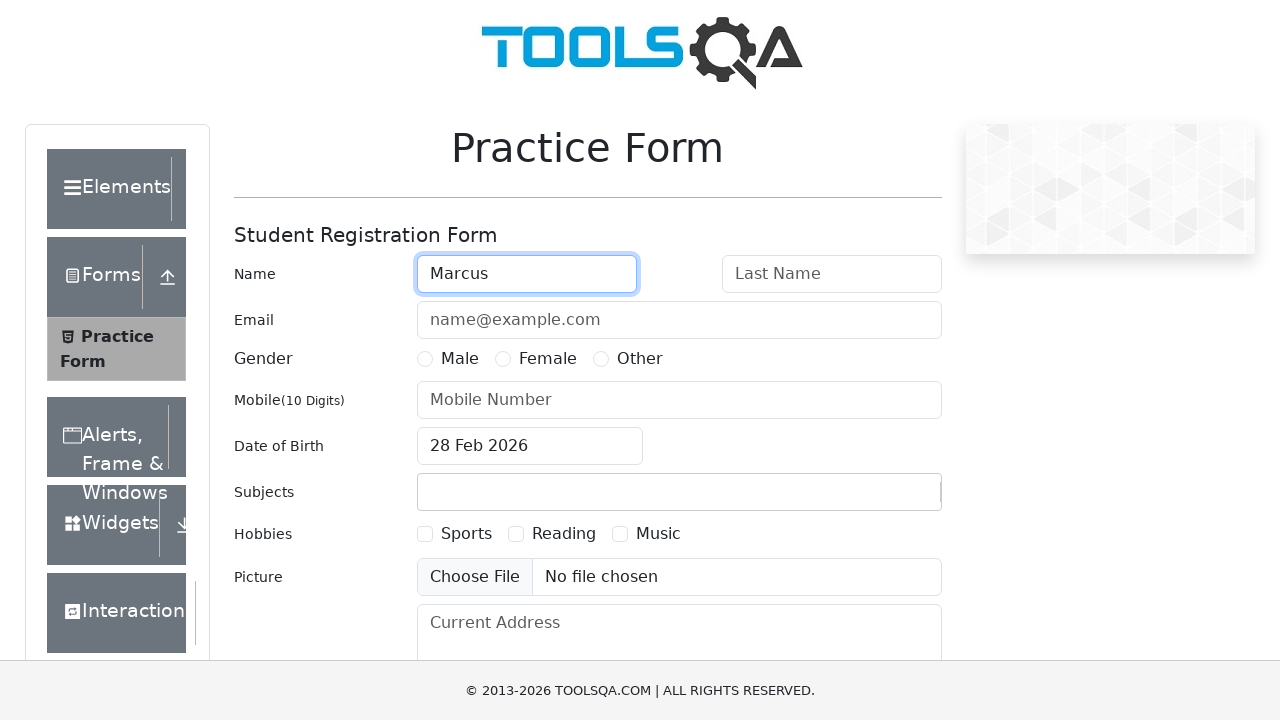

Clicked on last name field at (832, 274) on [id="lastName"]
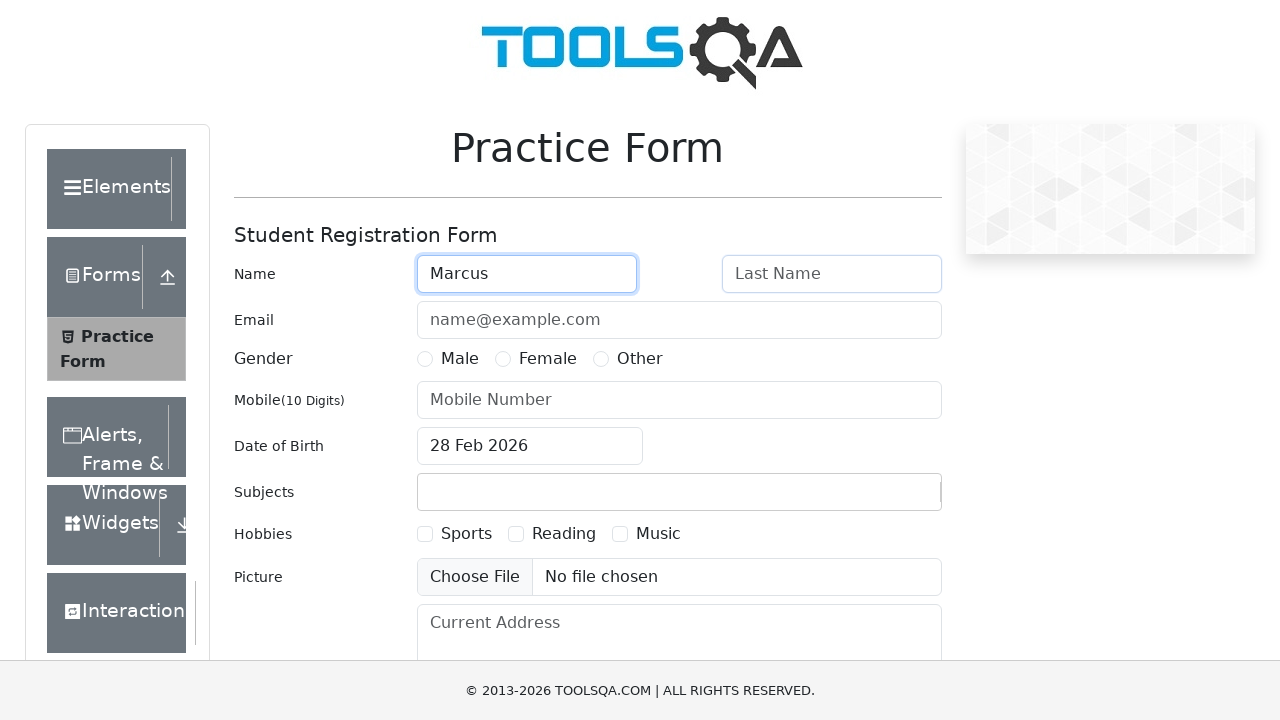

Filled last name field with 'Williams' on [id="lastName"]
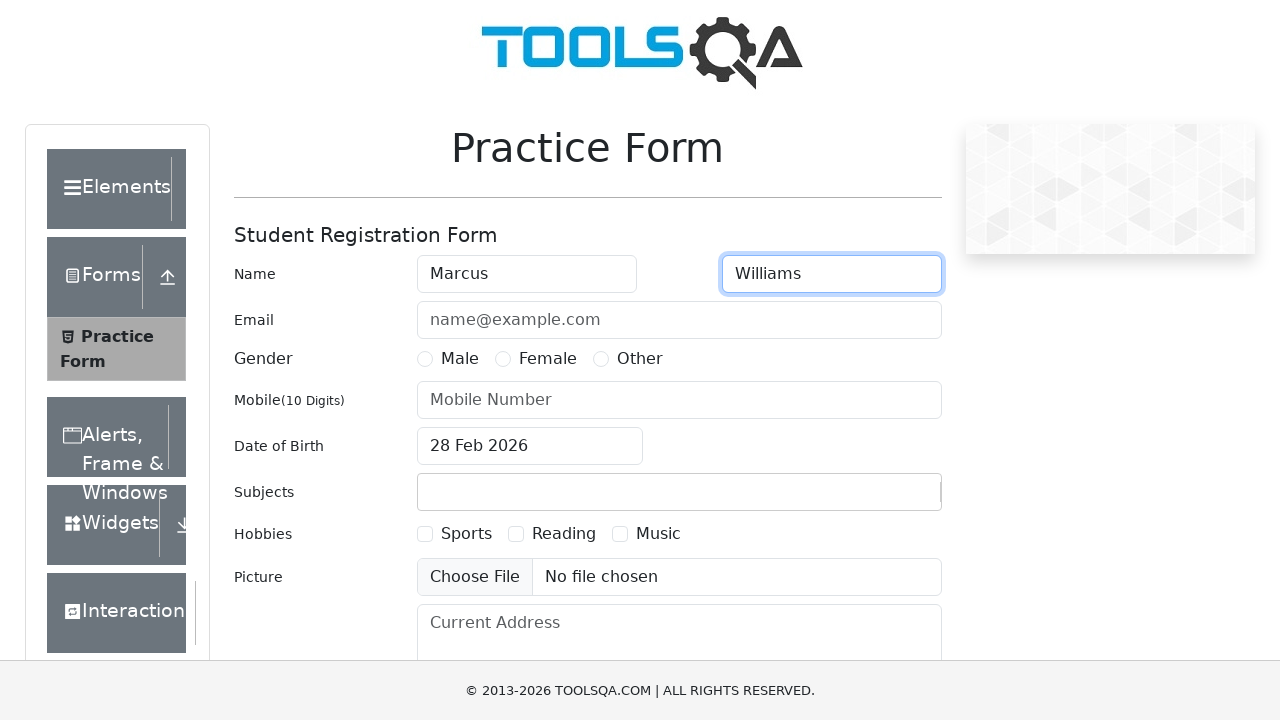

Clicked on email field at (679, 320) on [id="userEmail"]
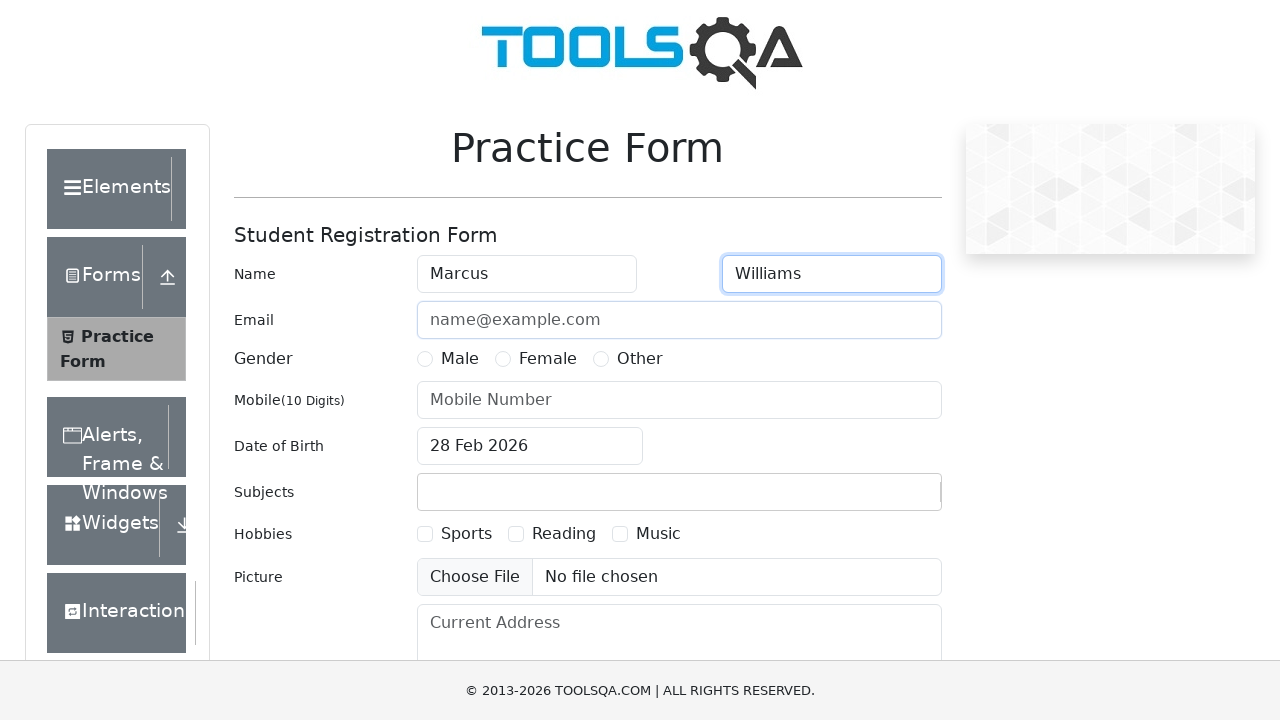

Filled email field with 'marcus.williams@example.com' on [id="userEmail"]
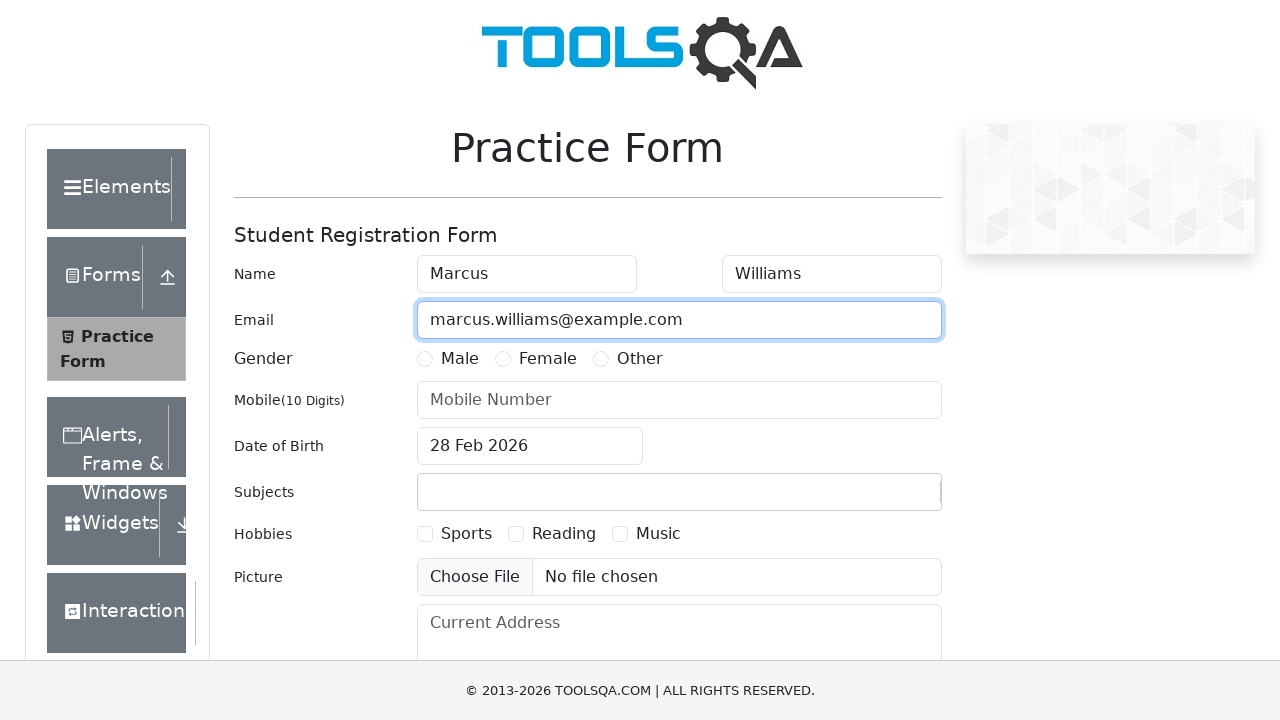

Refocused on first name field at (527, 274) on [id="firstName"]
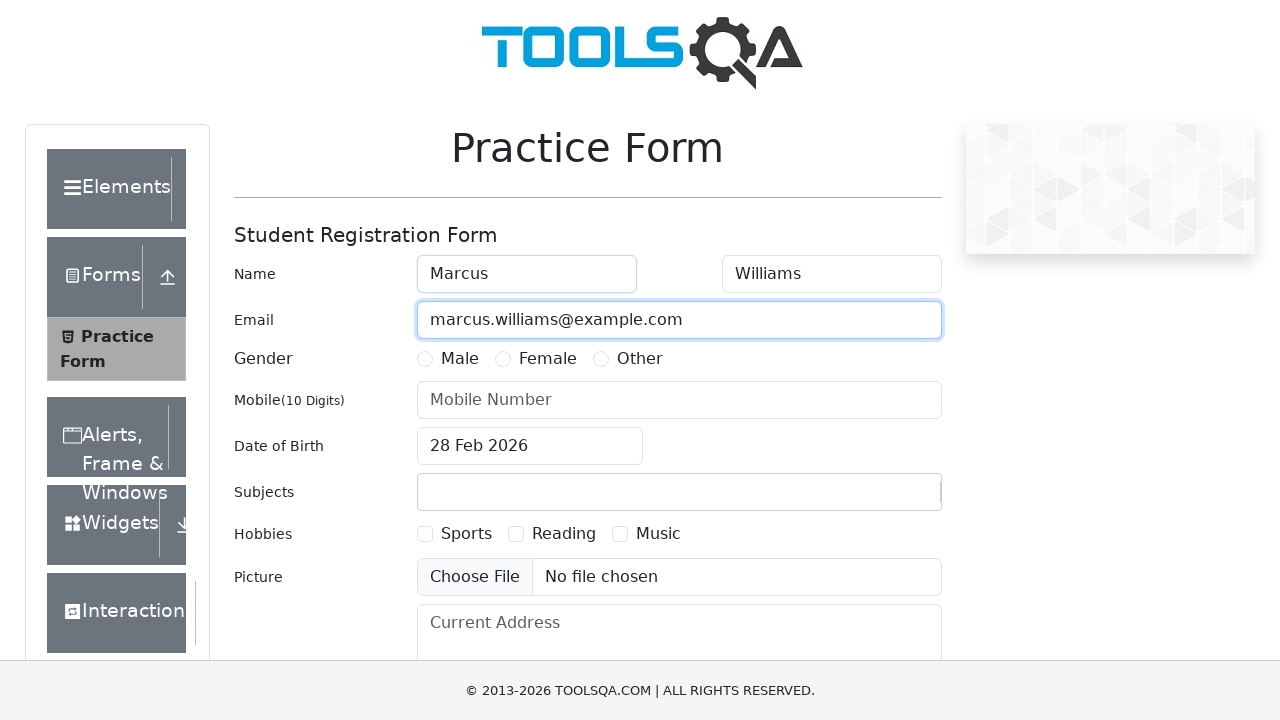

Selected 'Male' as gender at (460, 359) on internal:text="Male"s
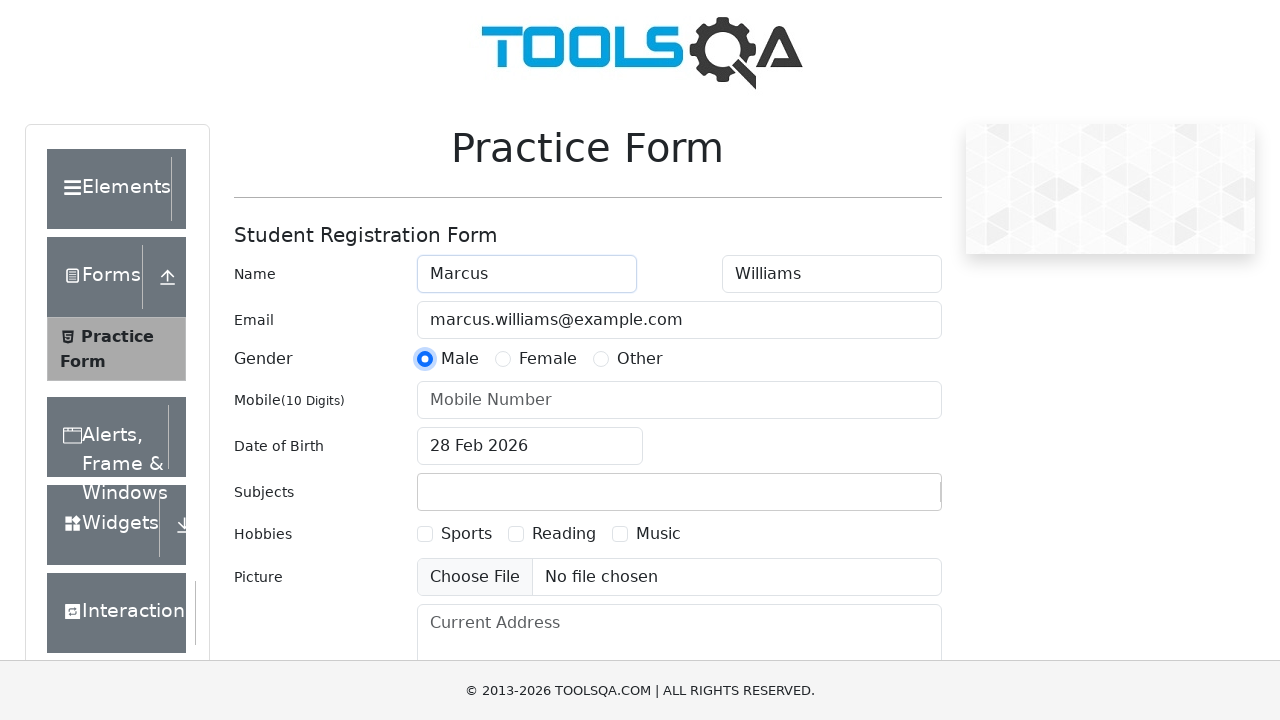

Clicked on phone number field at (679, 400) on [id="userNumber"]
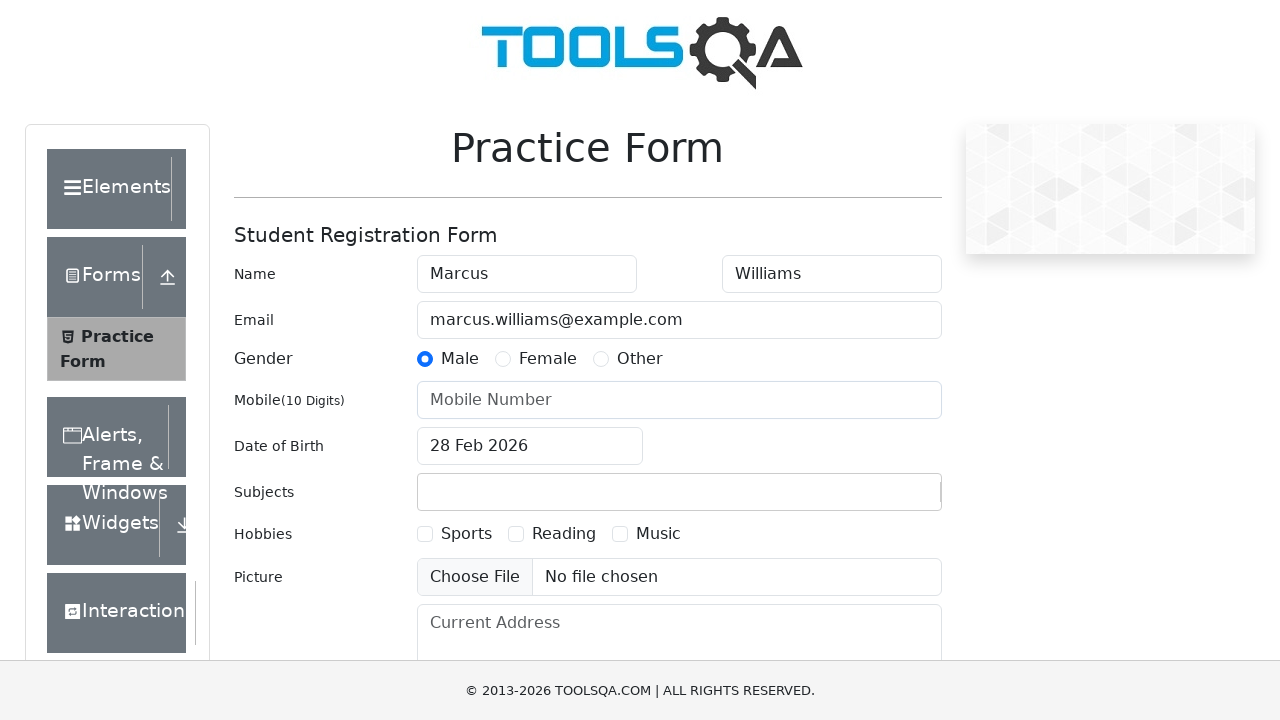

Filled phone number field with '9876543210' on [id="userNumber"]
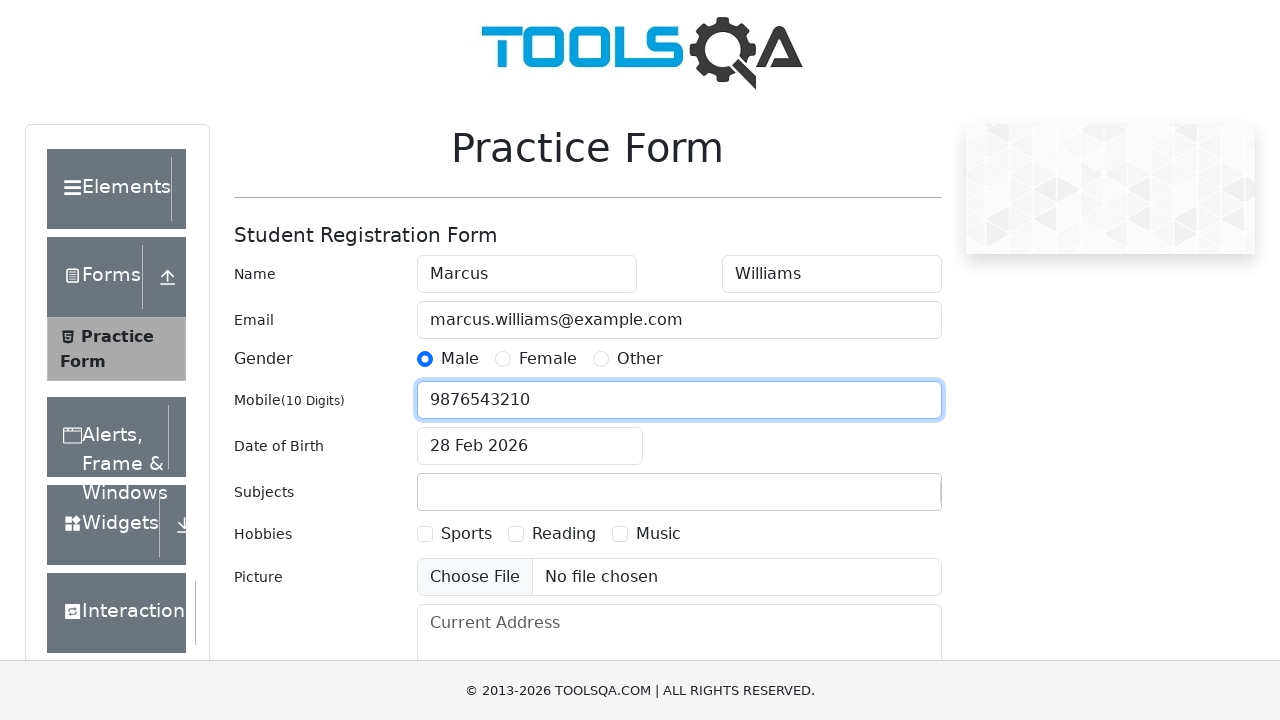

Clicked on date of birth field to open date picker at (530, 446) on [id="dateOfBirthInput"]
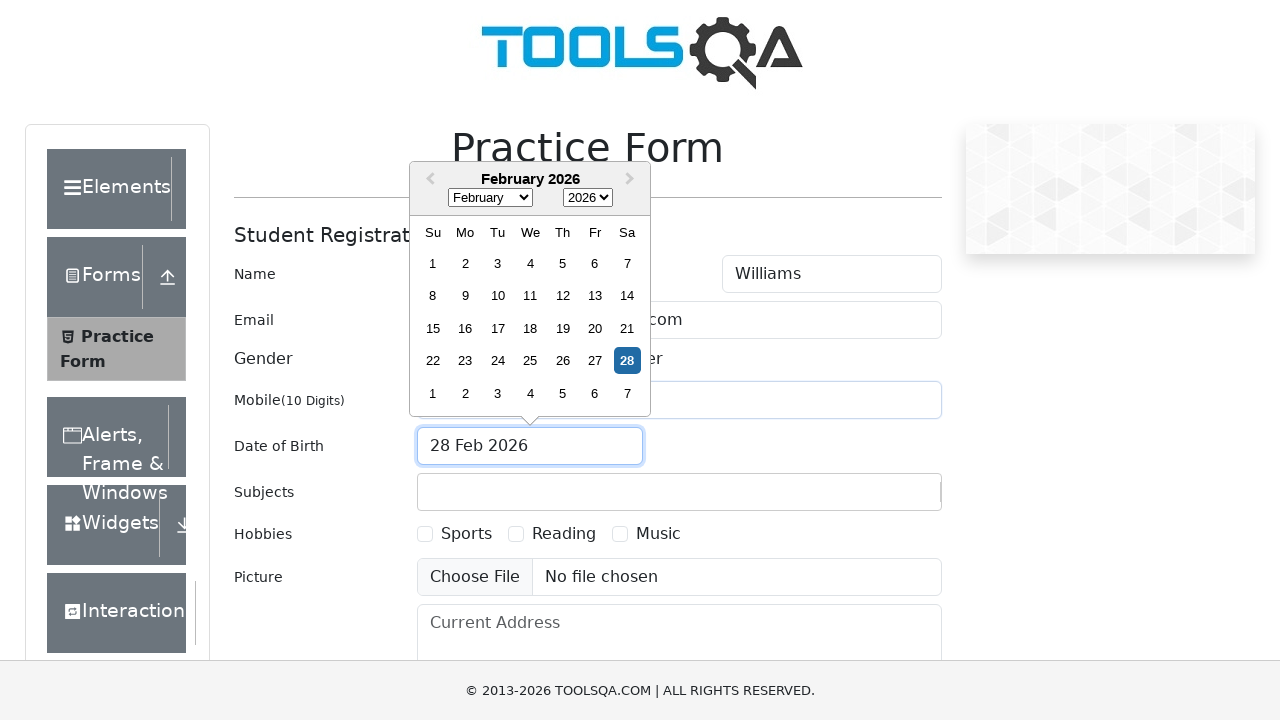

Selected year '1998' from date picker on [class="react-datepicker__year-select"]
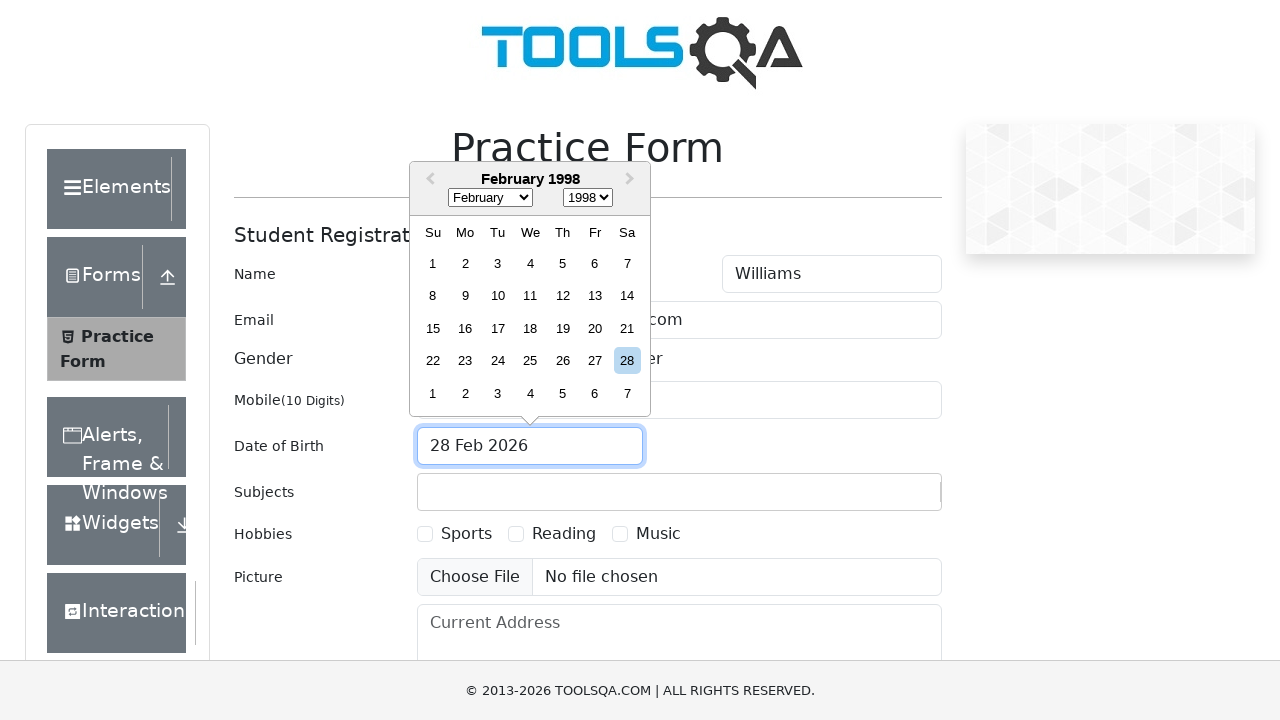

Selected month 'March' from date picker on [class="react-datepicker__month-select"]
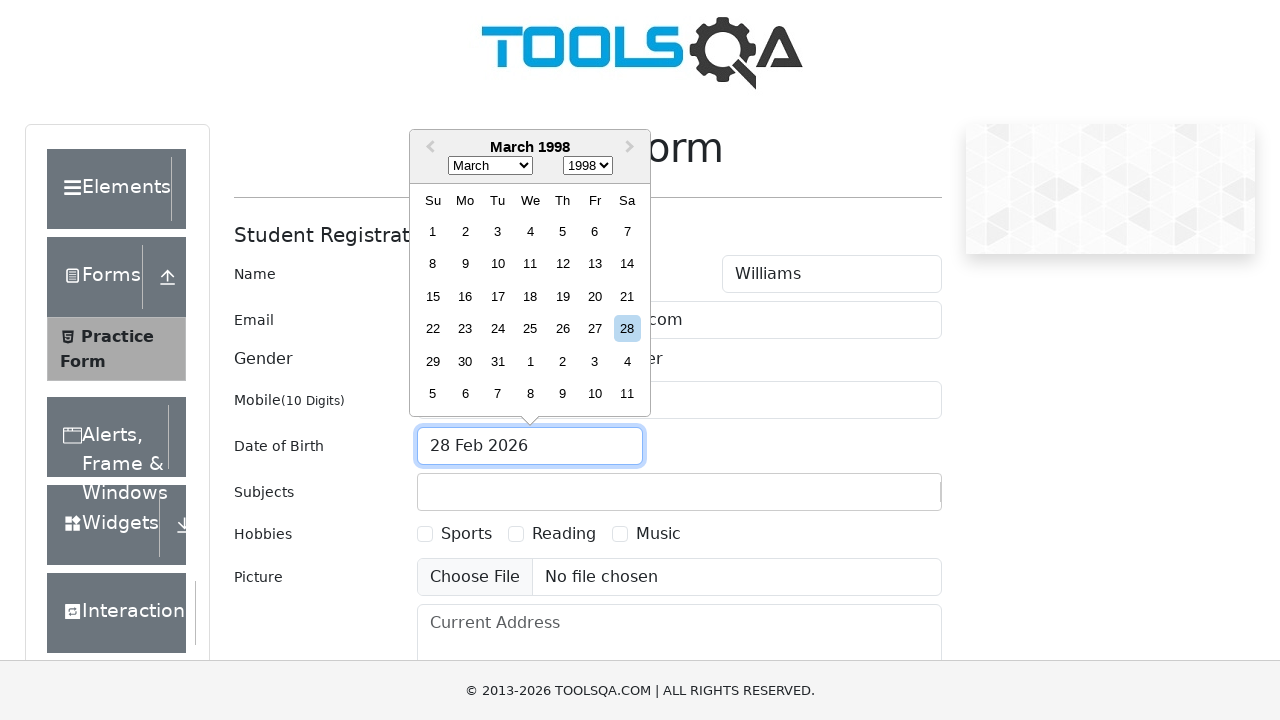

Selected date March 18th, 1998 from date picker at (530, 296) on [aria-label="Choose Wednesday, March 18th, 1998"]
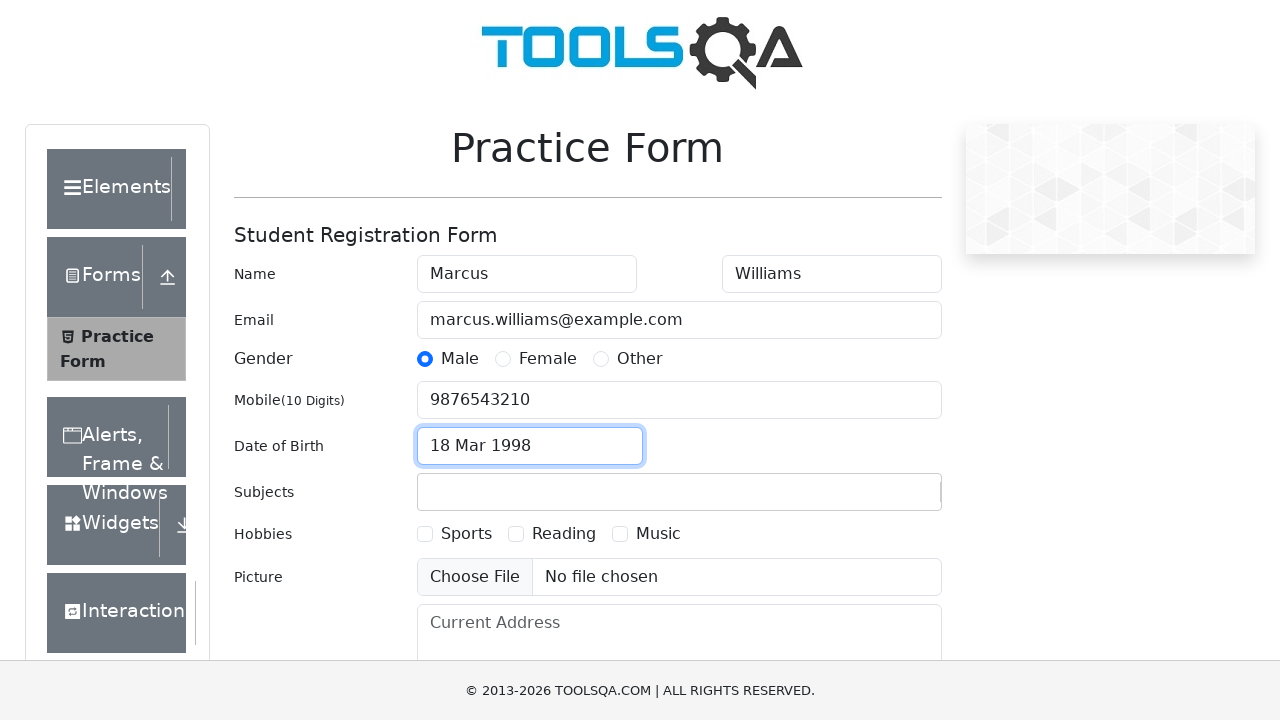

Clicked on subjects field at (430, 492) on [id="subjectsInput"]
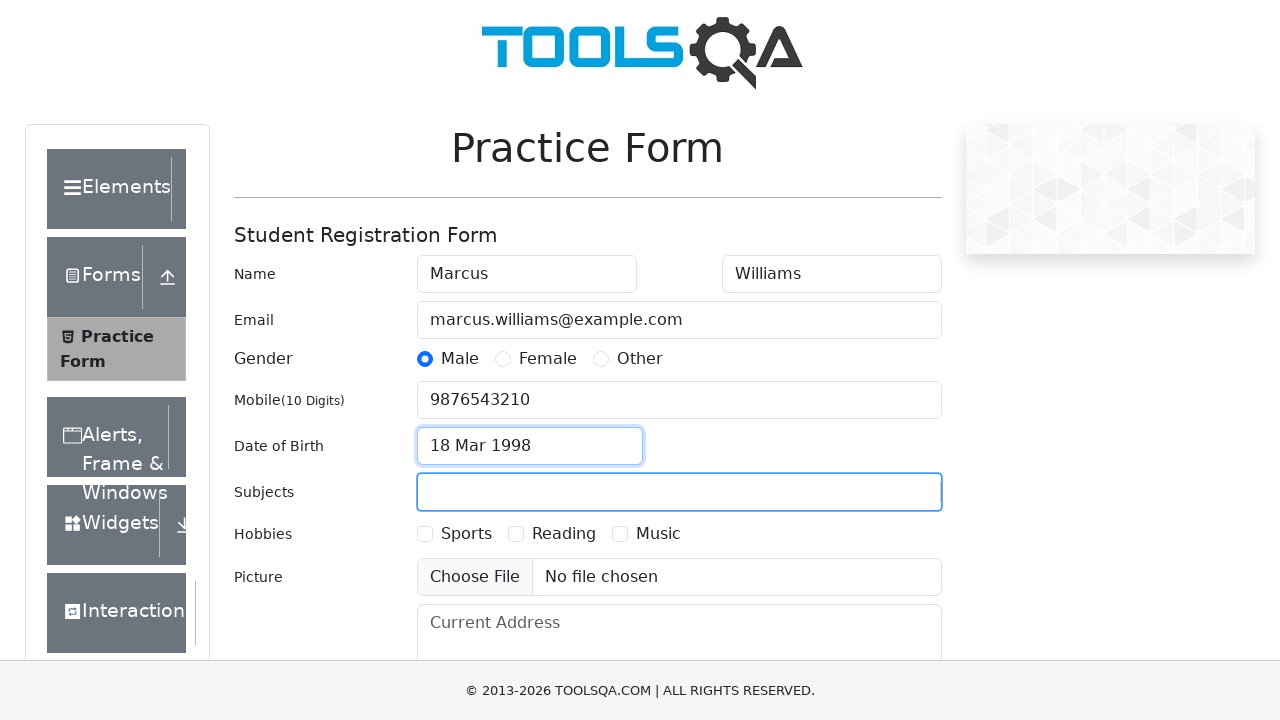

Typed 'Physics' in subjects field on [id="subjectsInput"]
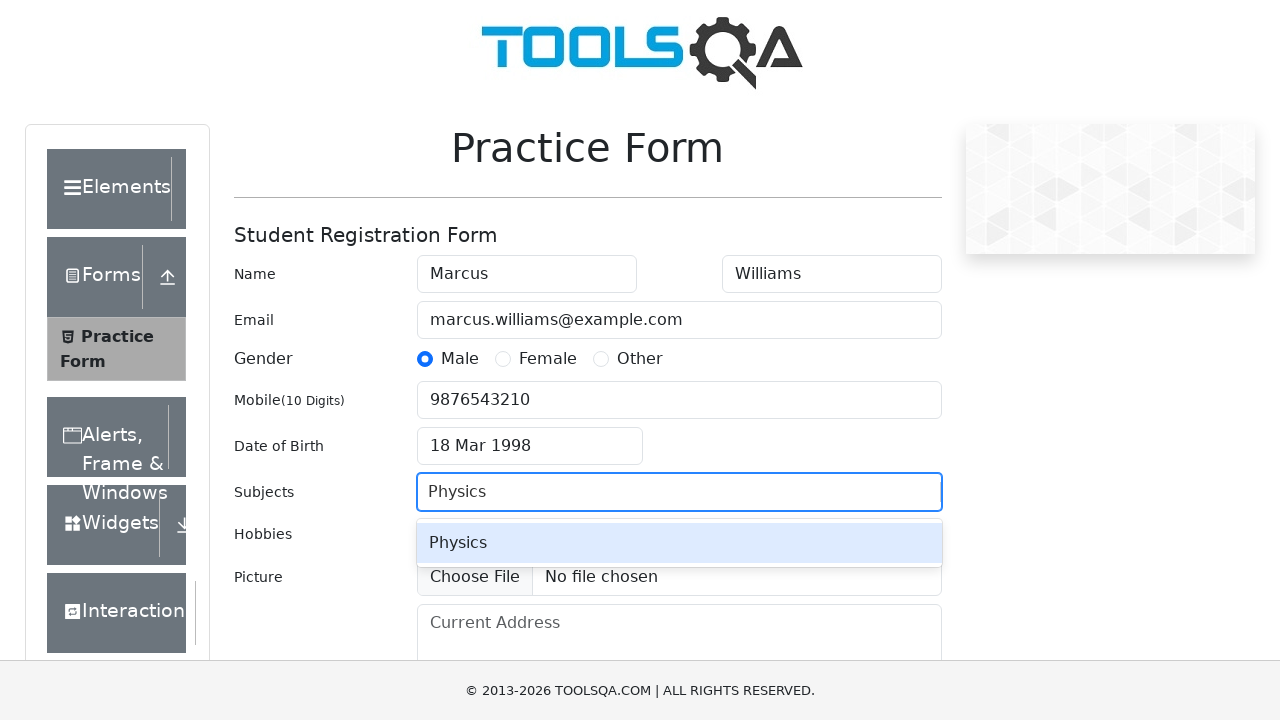

Pressed Enter to add 'Physics' subject on [id="subjectsInput"]
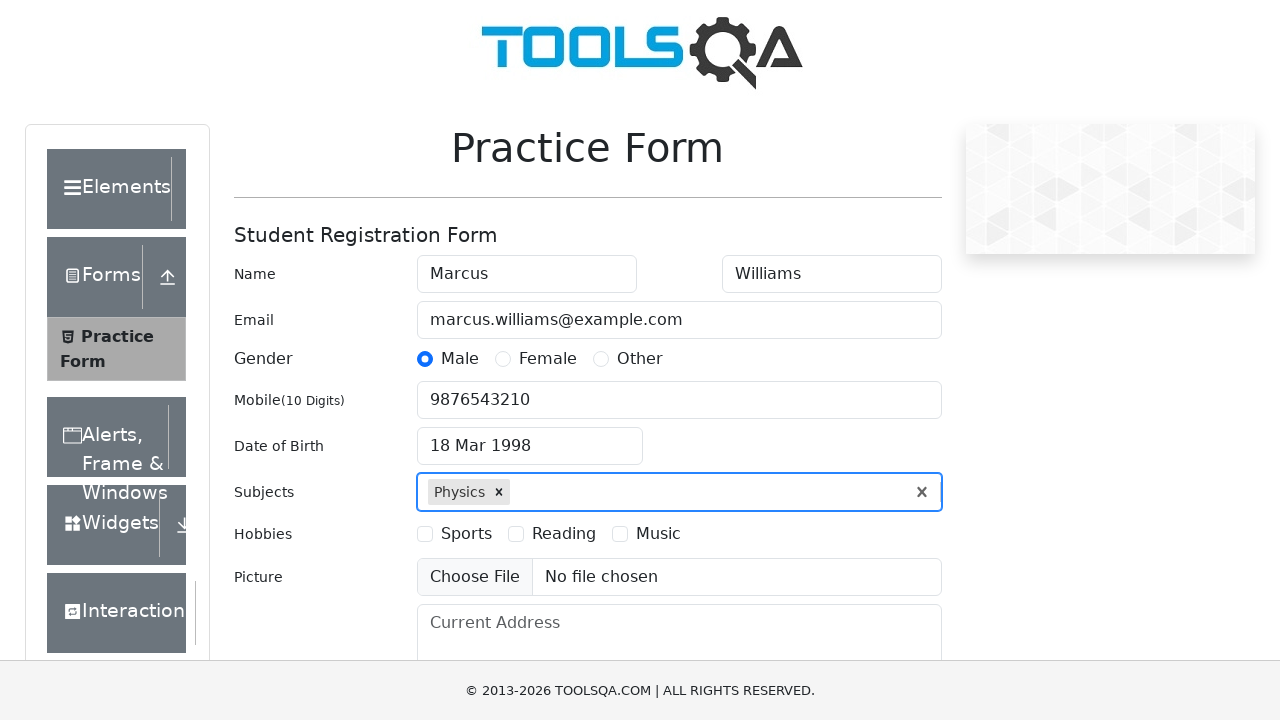

Typed 'Chemistry' in subjects field on [id="subjectsInput"]
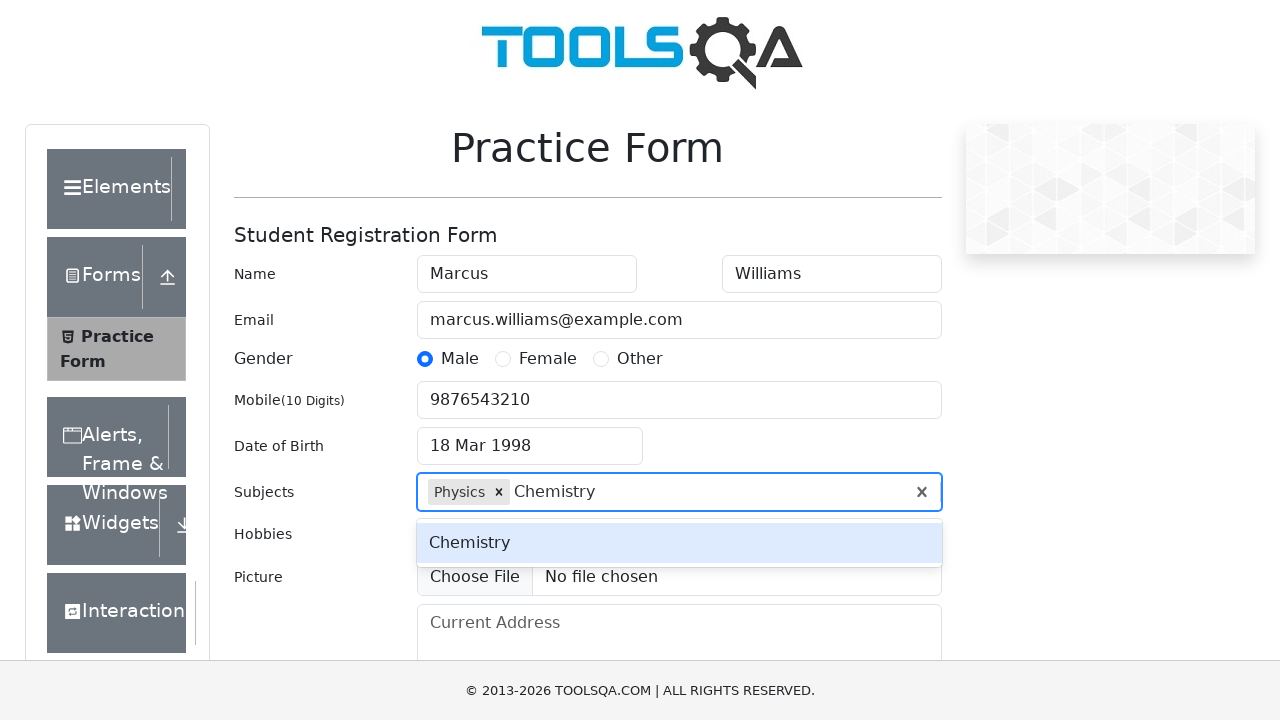

Pressed Enter to add 'Chemistry' subject on [id="subjectsInput"]
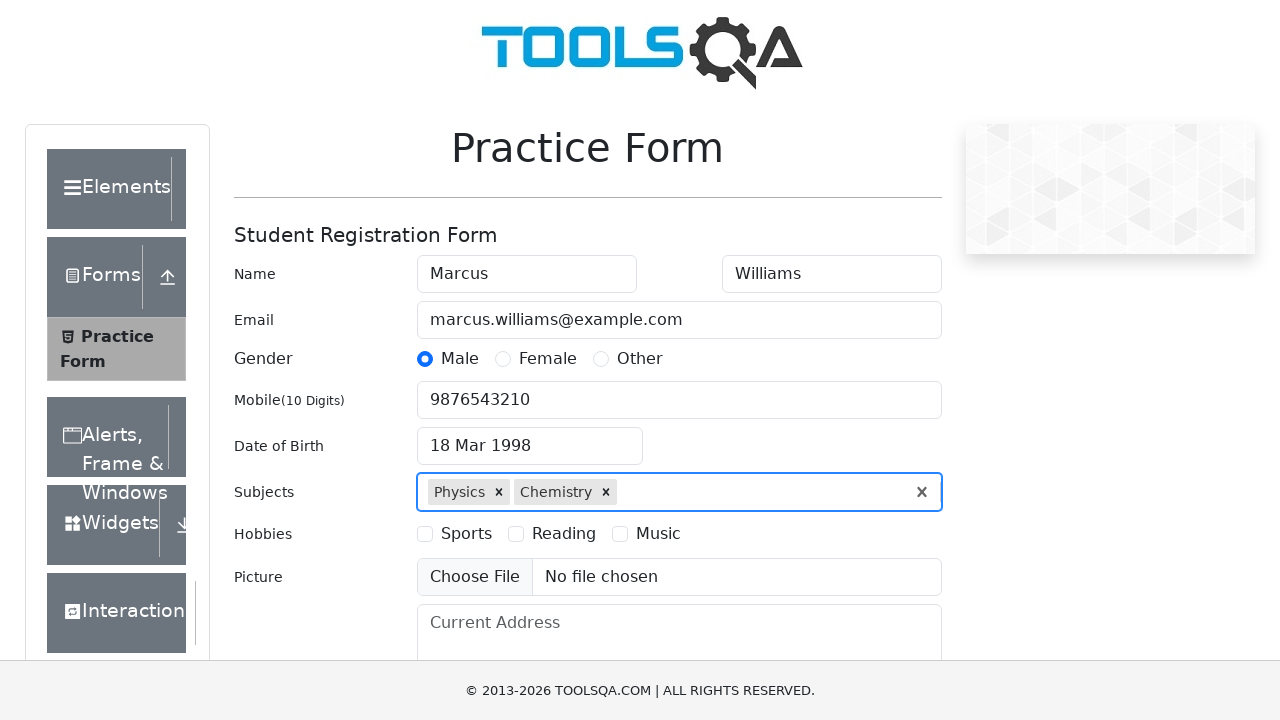

Typed 'Maths' in subjects field on [id="subjectsInput"]
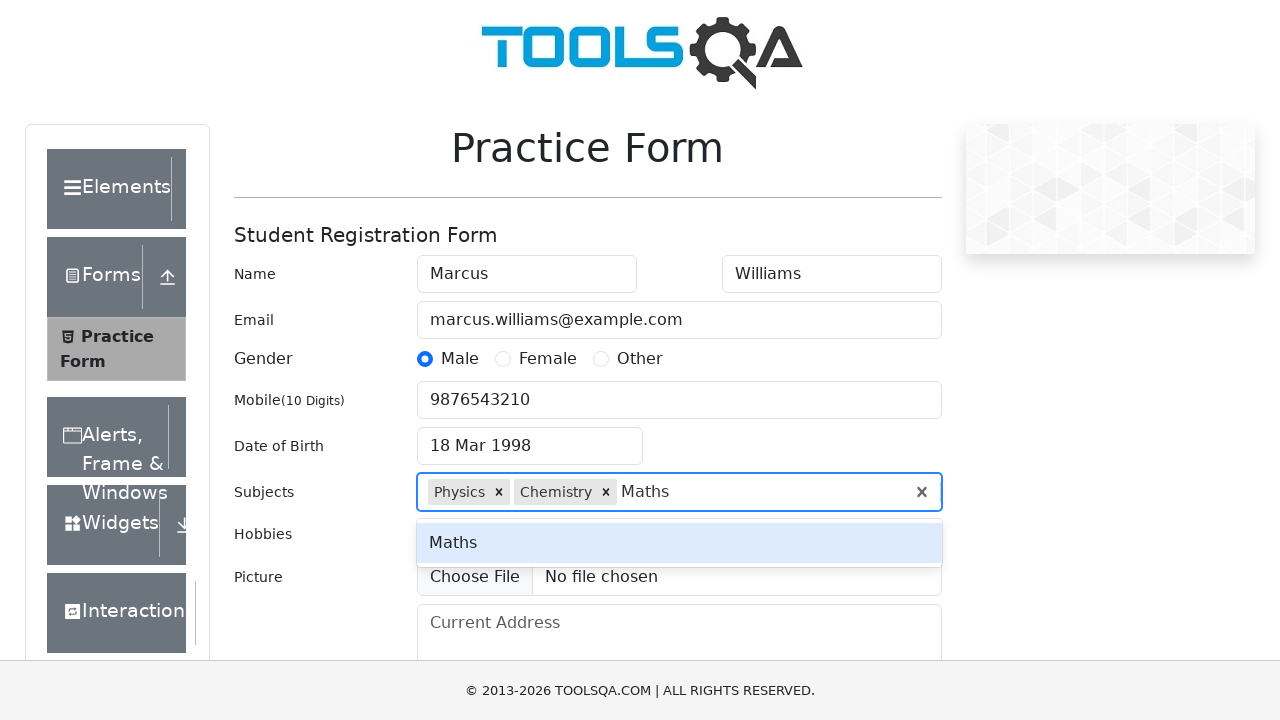

Pressed Enter to add 'Maths' subject on [id="subjectsInput"]
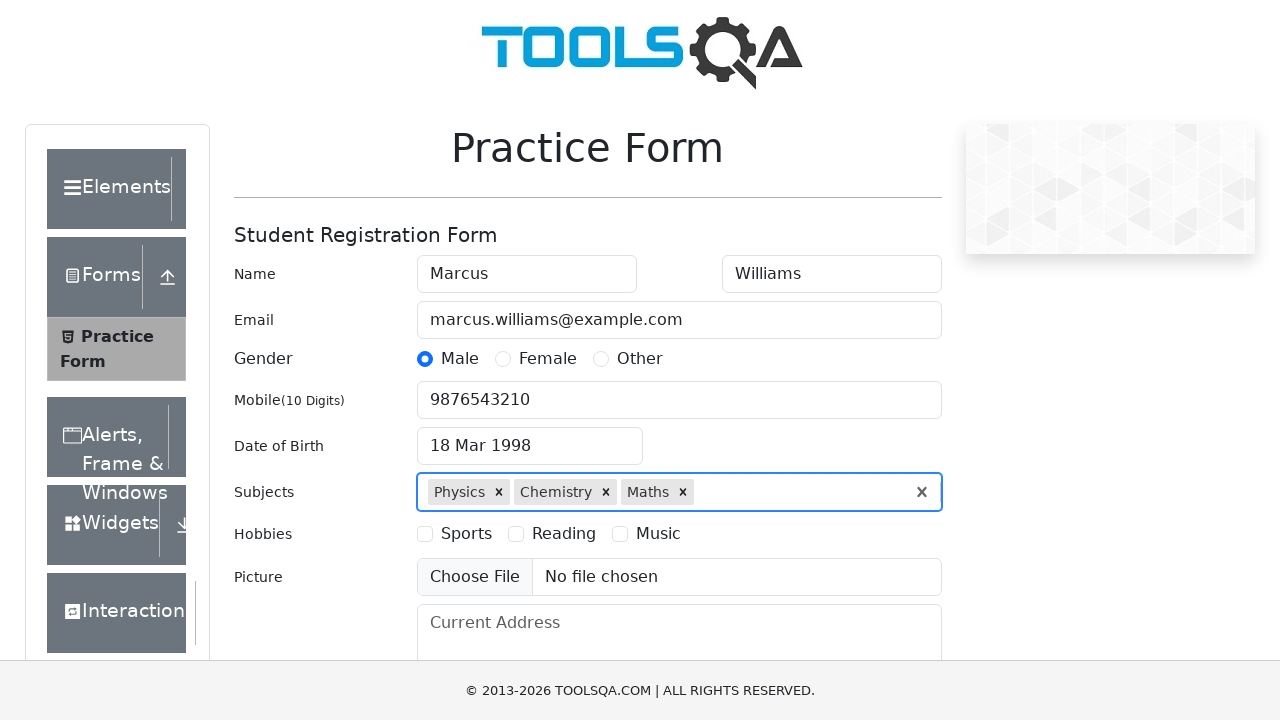

Selected 'Sports' as a hobby at (466, 534) on internal:text="Sports"i
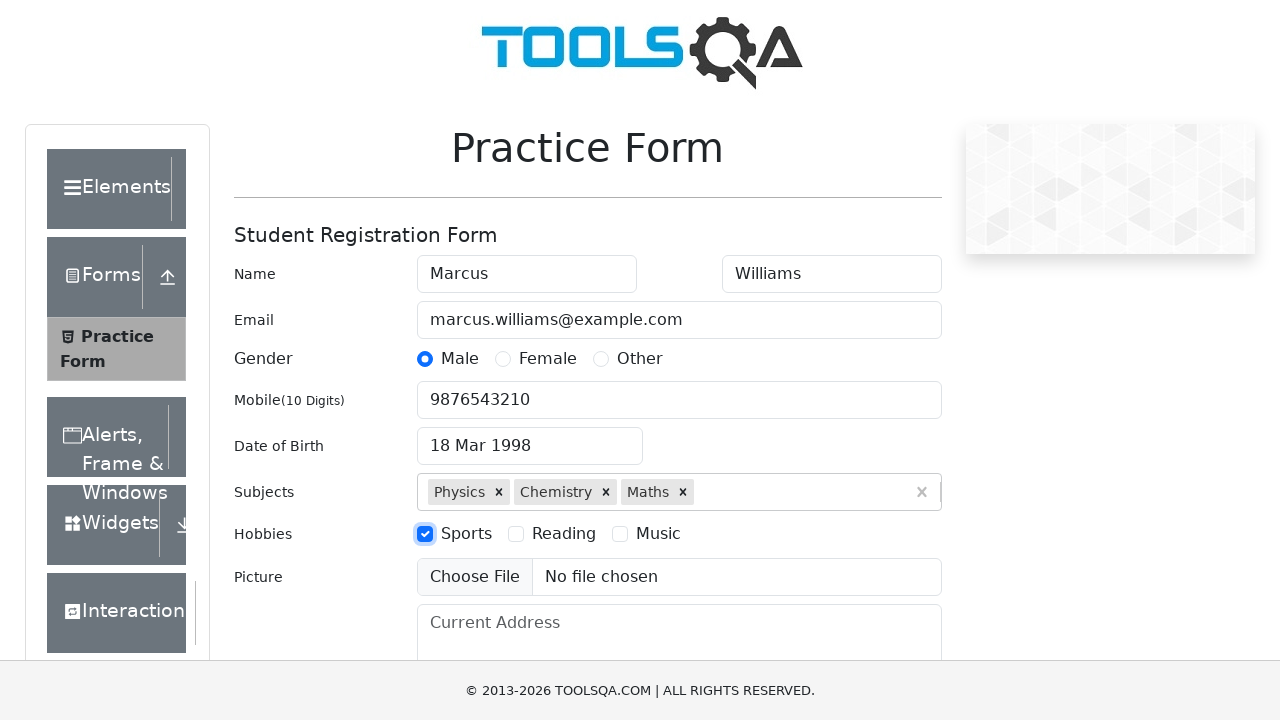

Selected 'Music' as a hobby at (658, 534) on internal:text="Music"i
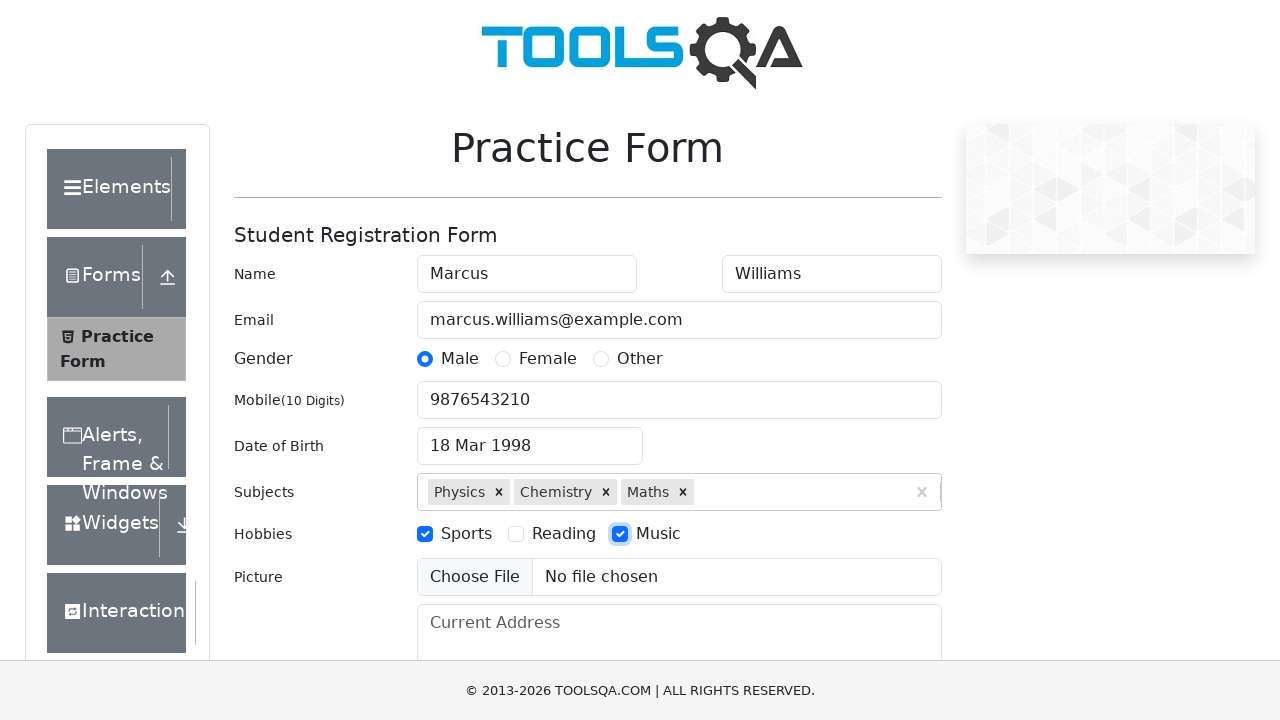

Clicked on current address field at (679, 654) on [id="currentAddress"]
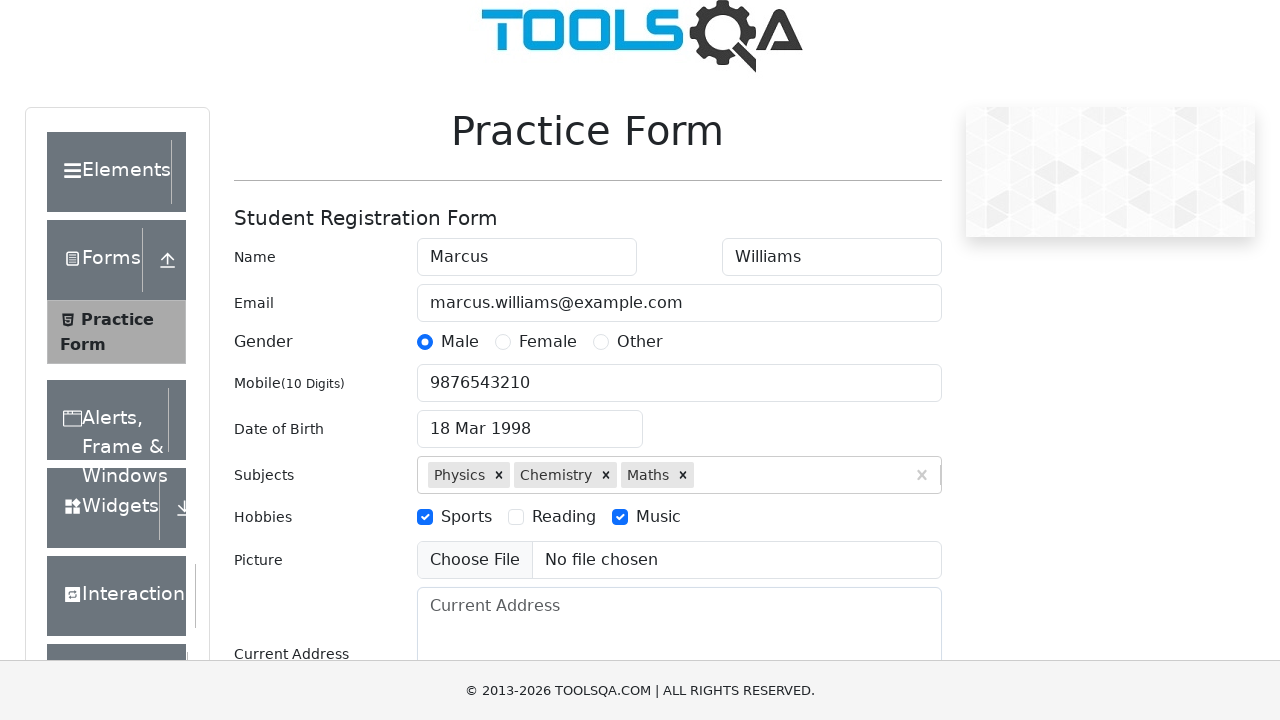

Filled current address field with '123 Main Street, Apartment 4B, New York' on [id="currentAddress"]
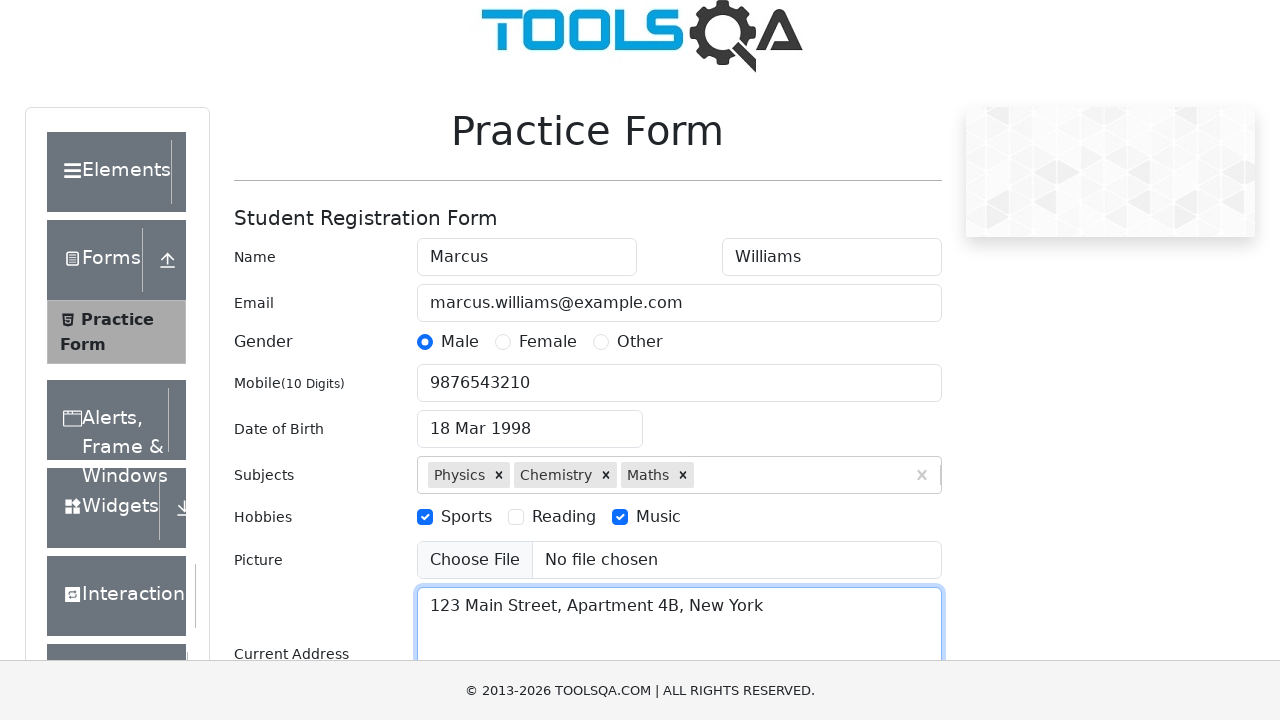

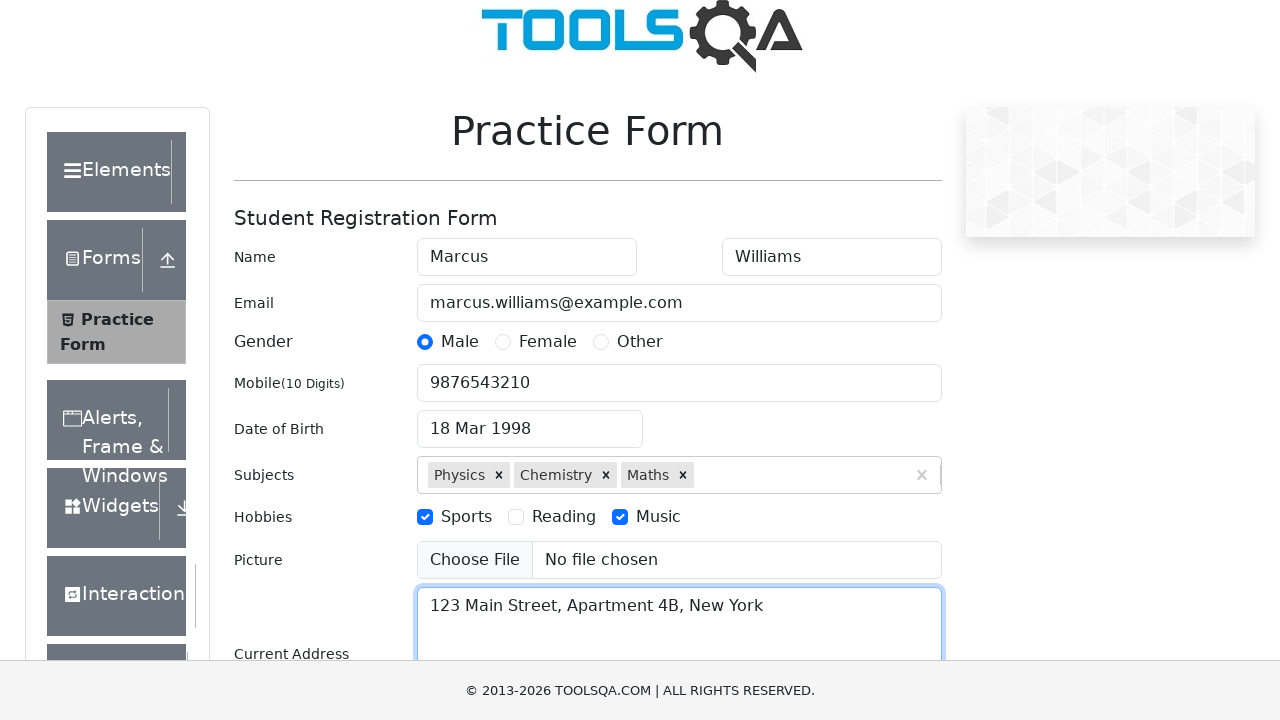